Tests slider functionality by dragging the slider handle to the right and then back to the left using click and hold actions

Starting URL: https://demoqa.com/slider

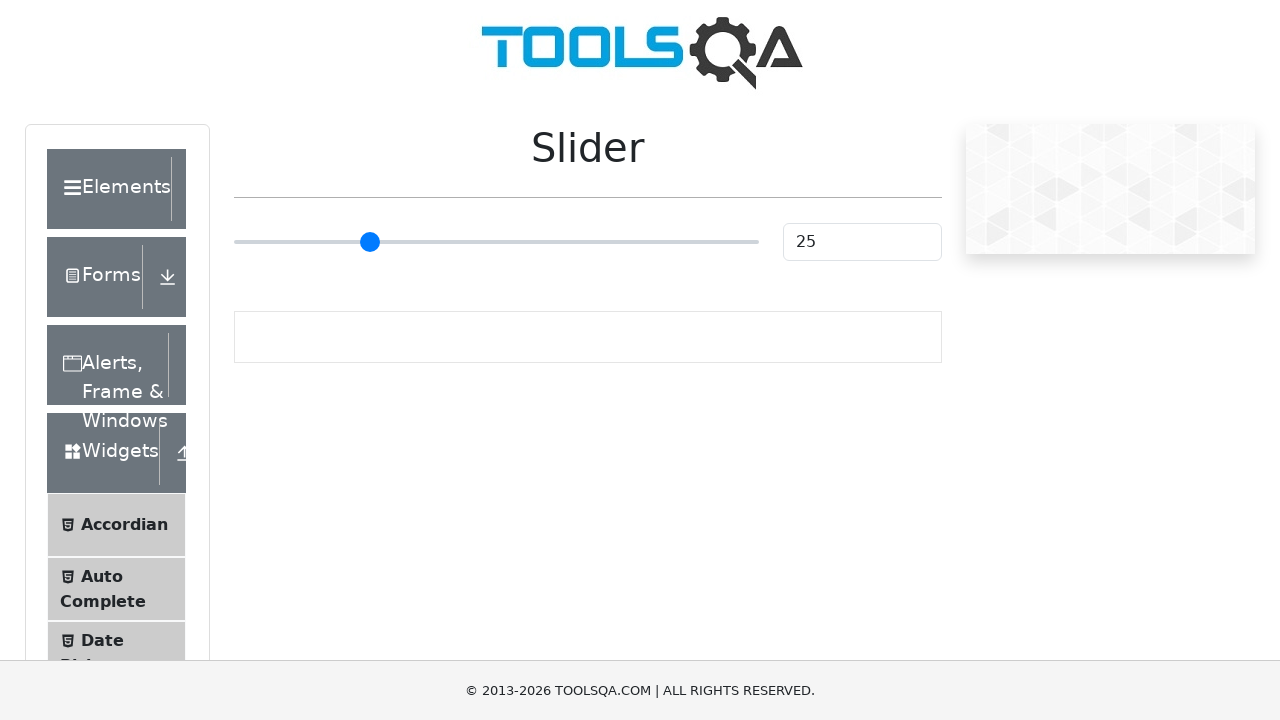

Located the slider element
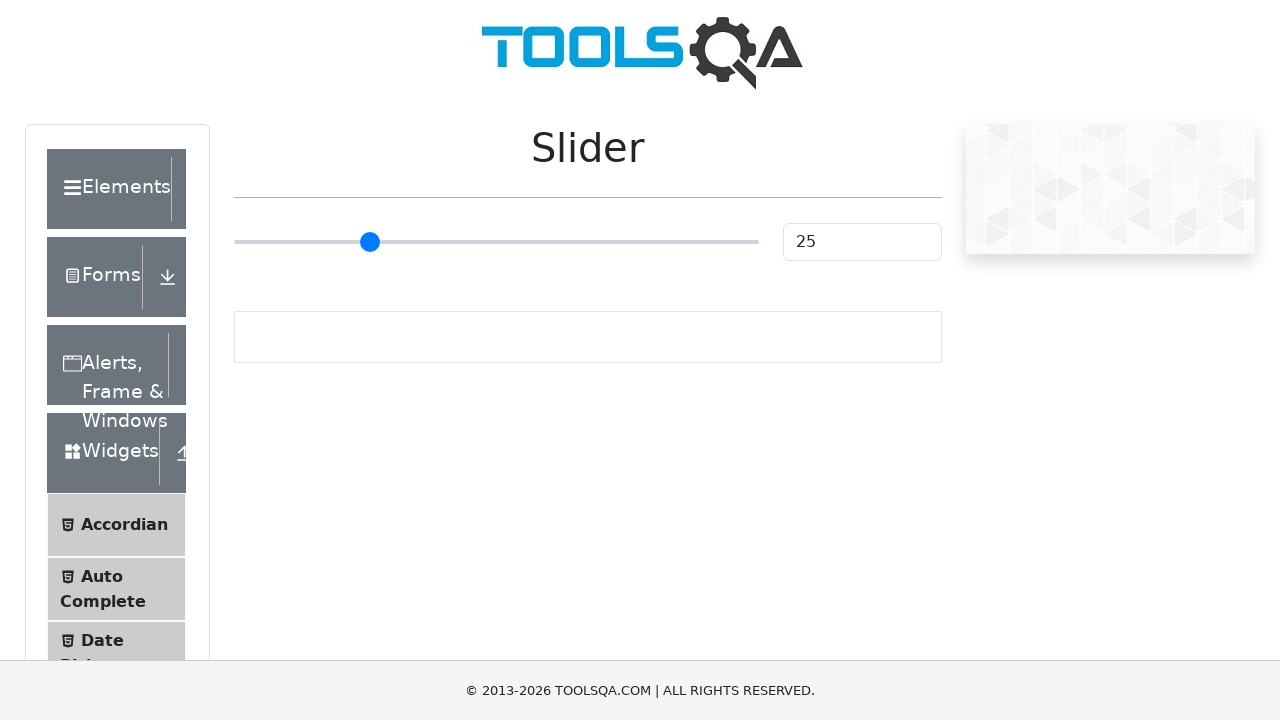

Got bounding box of slider
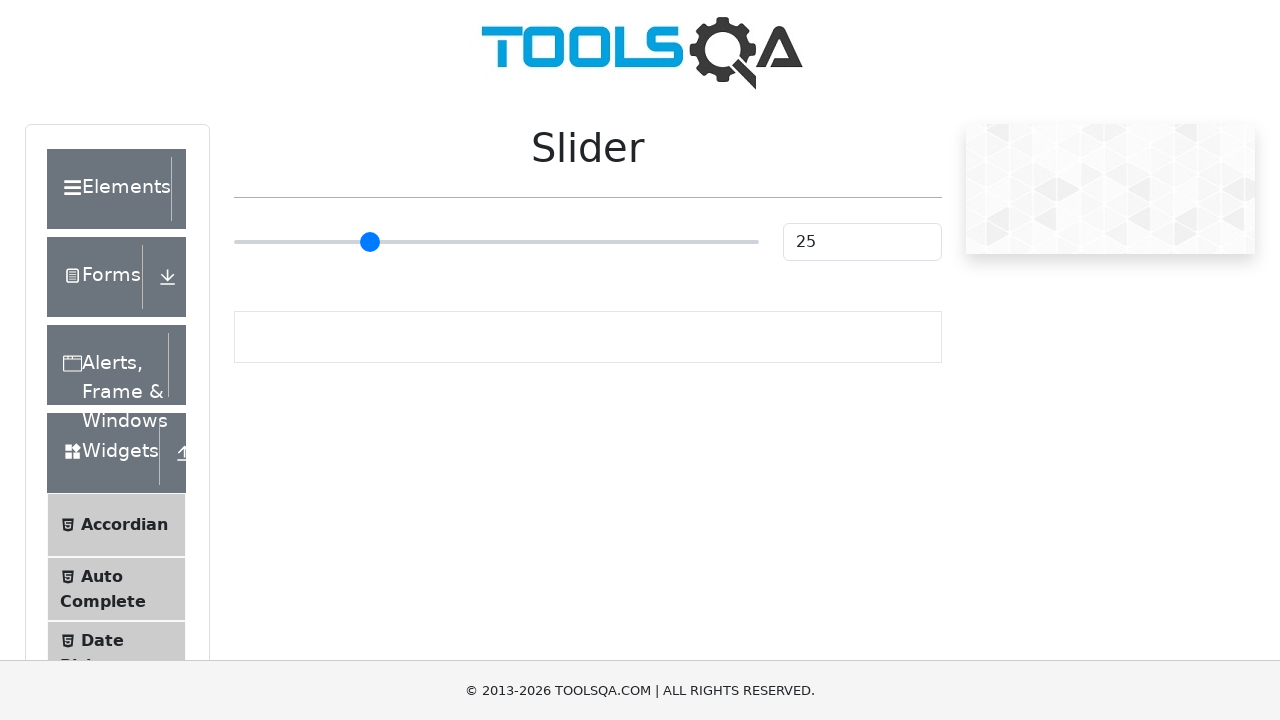

Moved mouse to slider center at (496, 242)
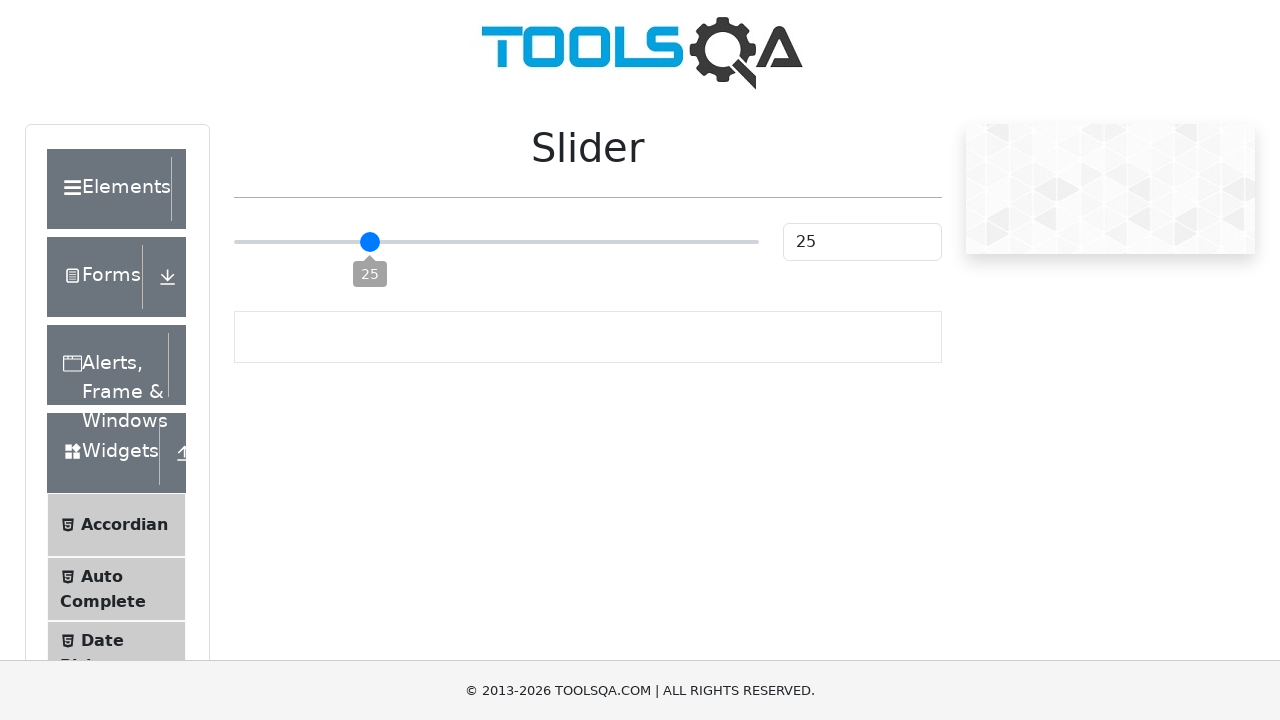

Pressed mouse button down on slider at (496, 242)
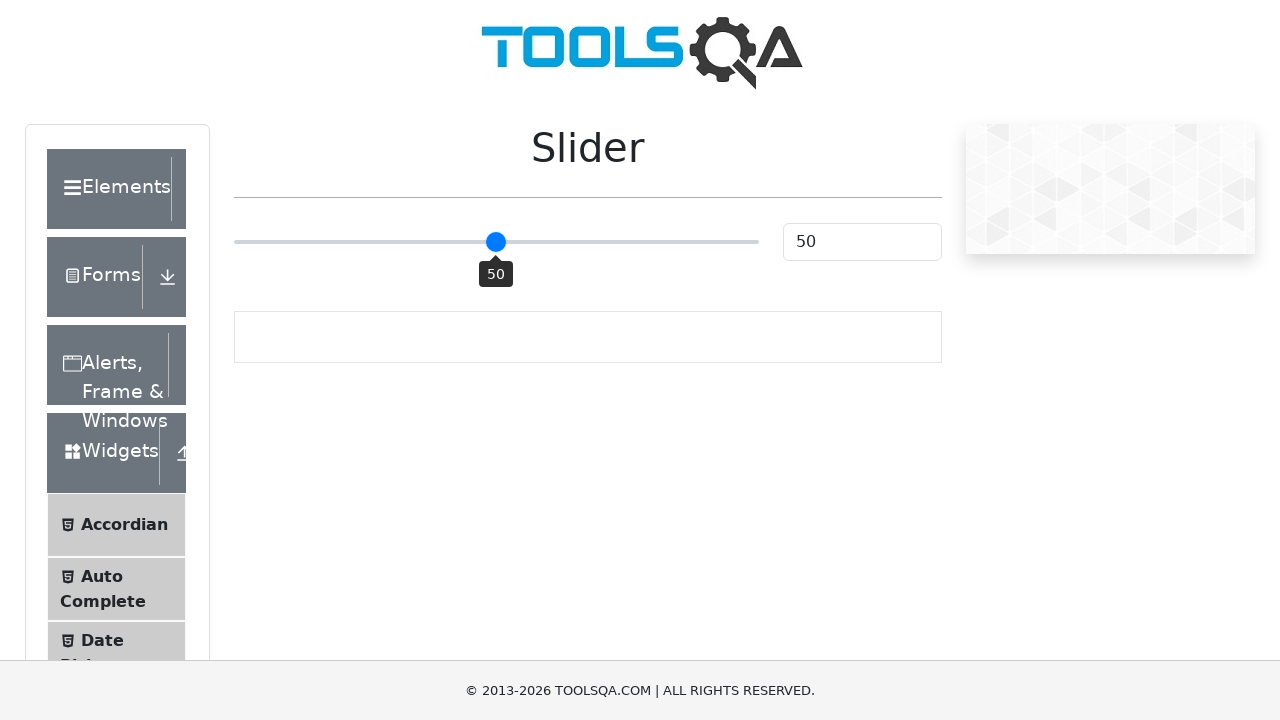

Dragged slider handle to the right by 40 pixels at (536, 242)
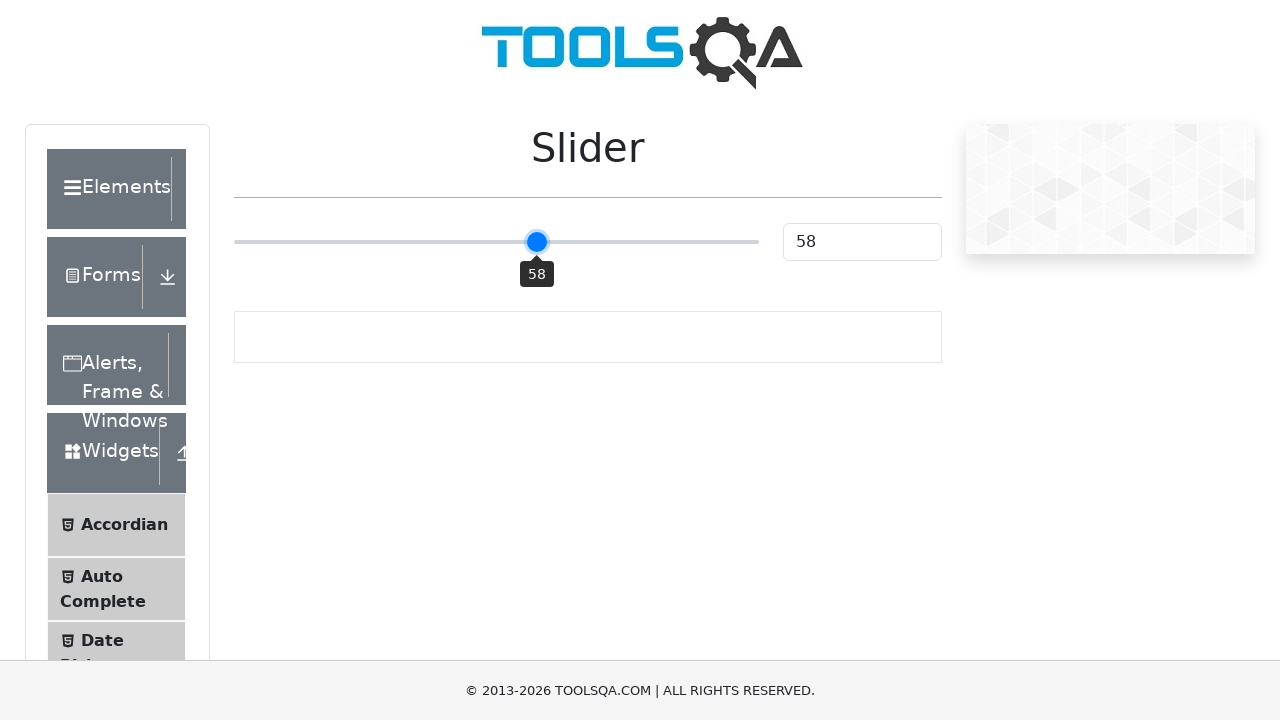

Released mouse button after dragging right at (536, 242)
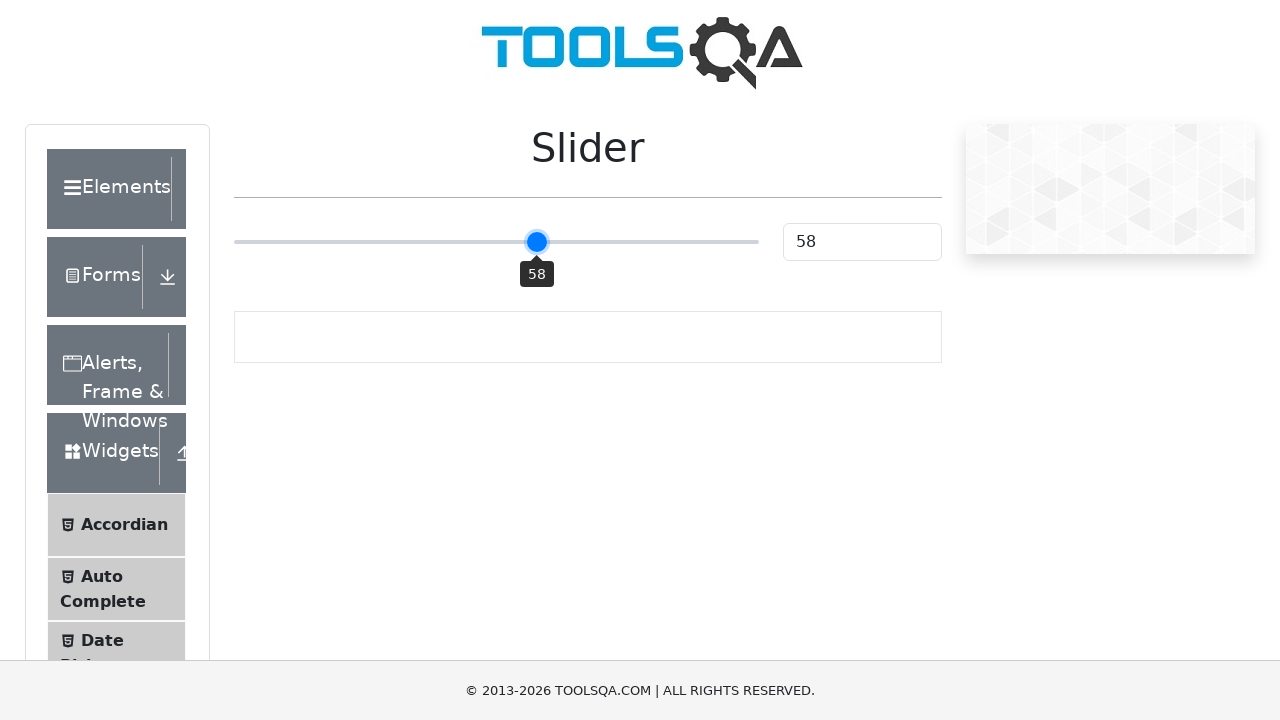

Waited 1 second to observe slider position change
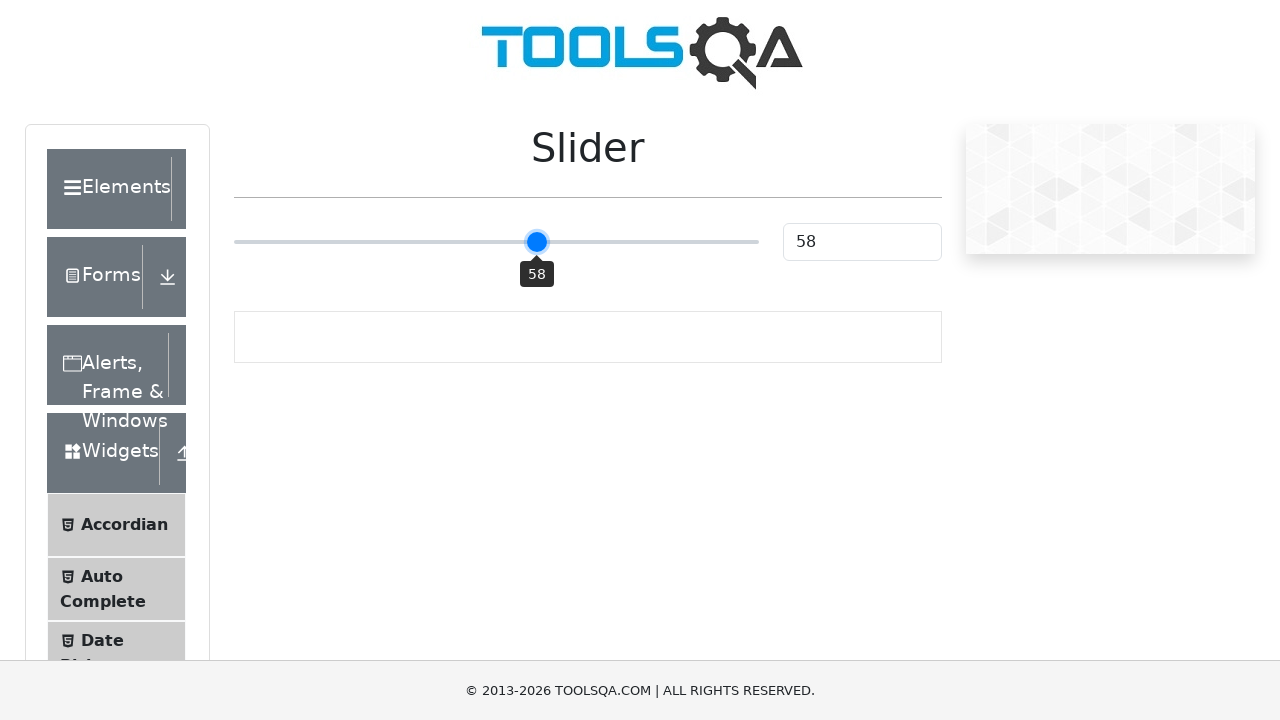

Got updated bounding box of slider
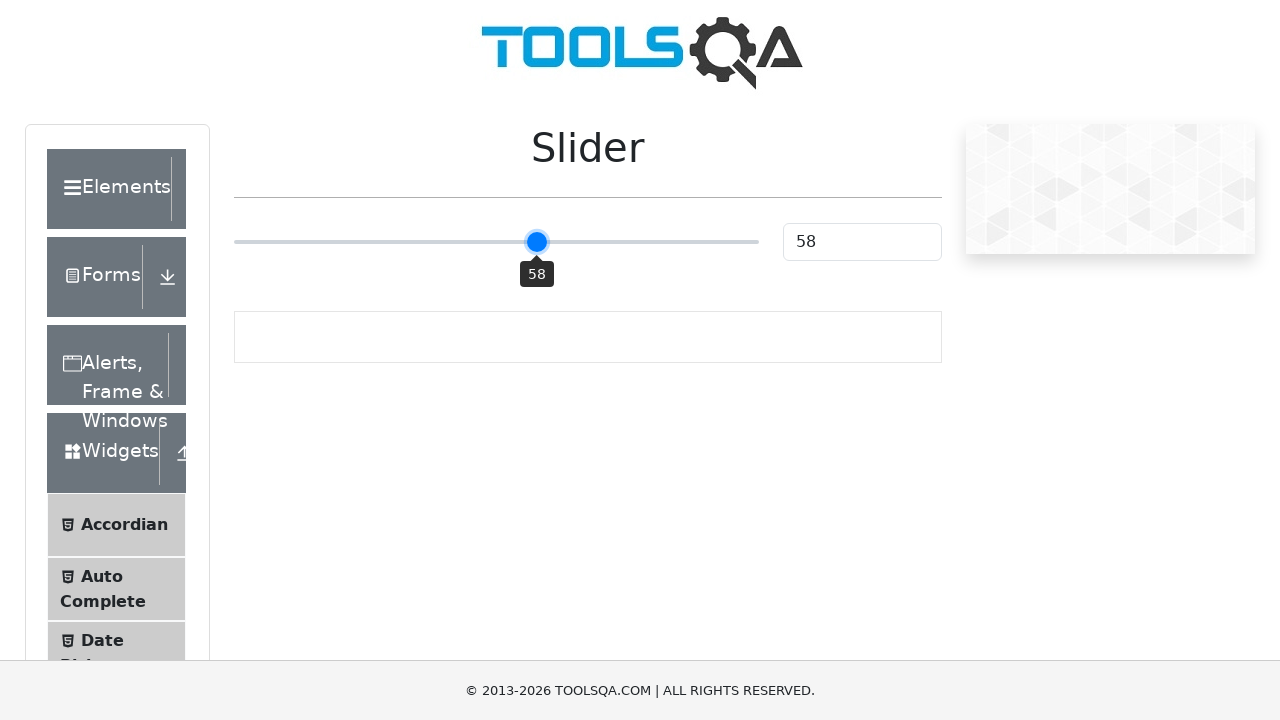

Moved mouse to slider center at (496, 242)
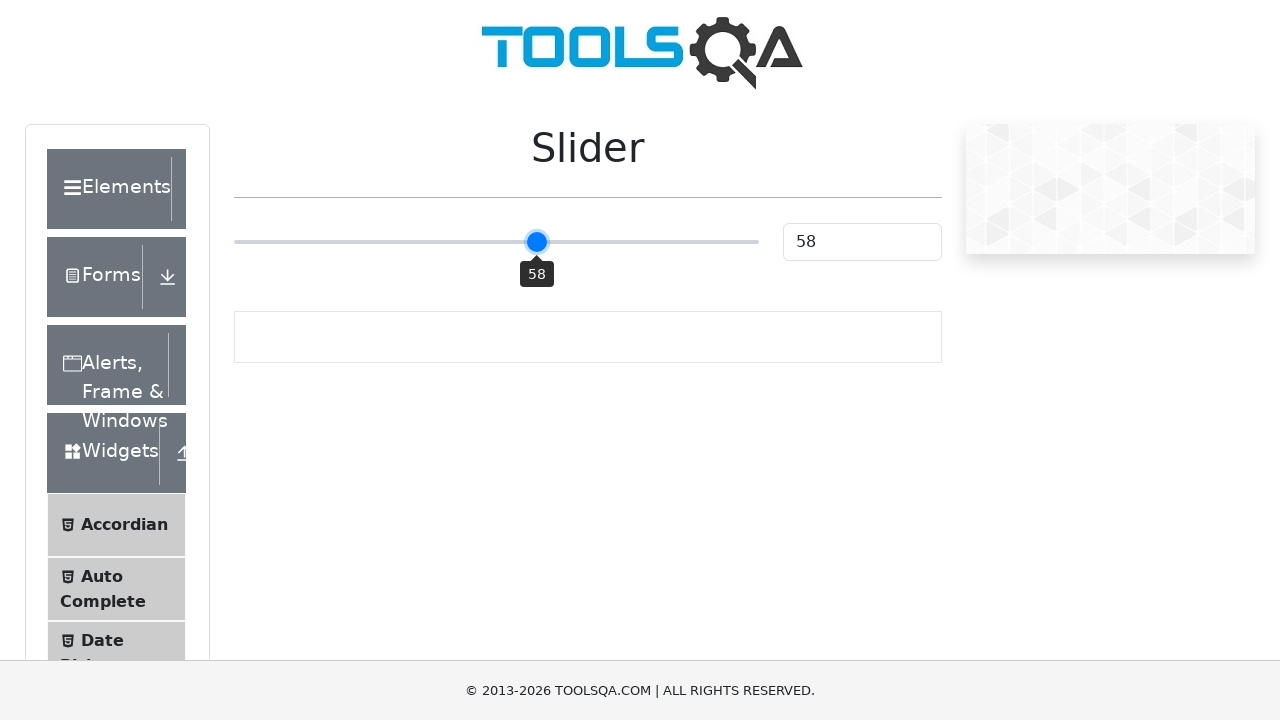

Pressed mouse button down on slider at (496, 242)
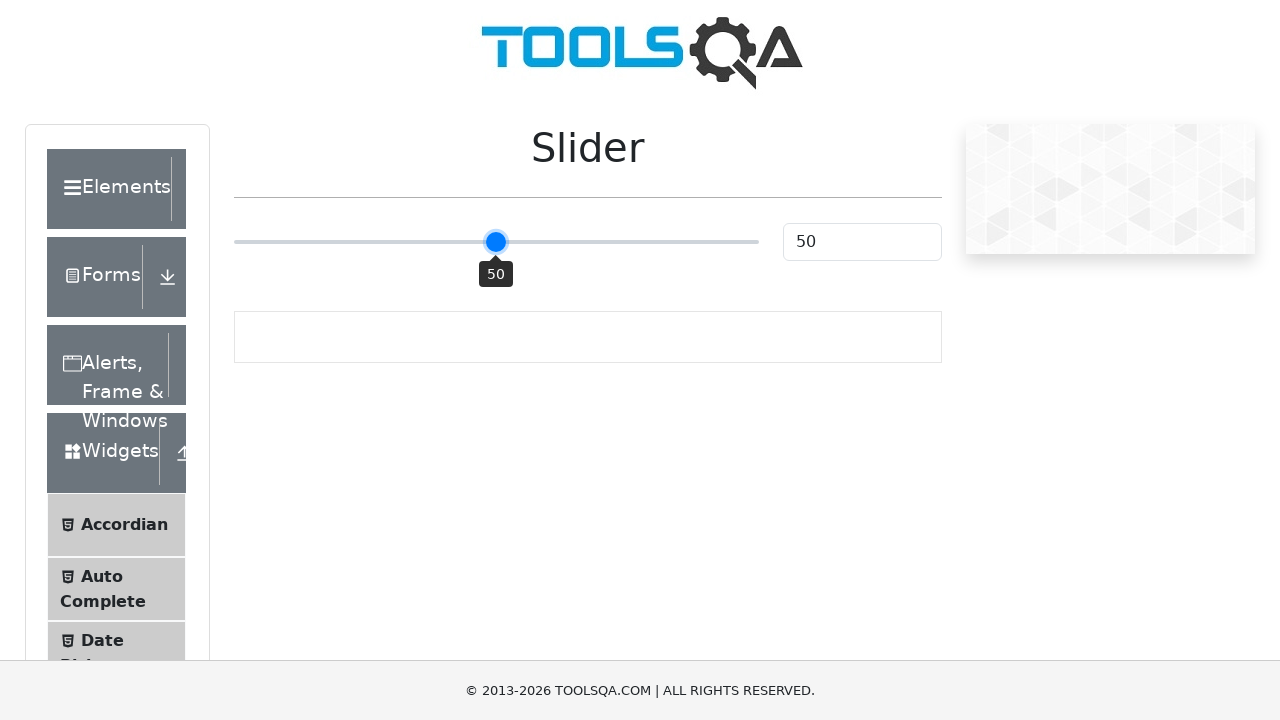

Dragged slider handle to the left by 40 pixels at (456, 242)
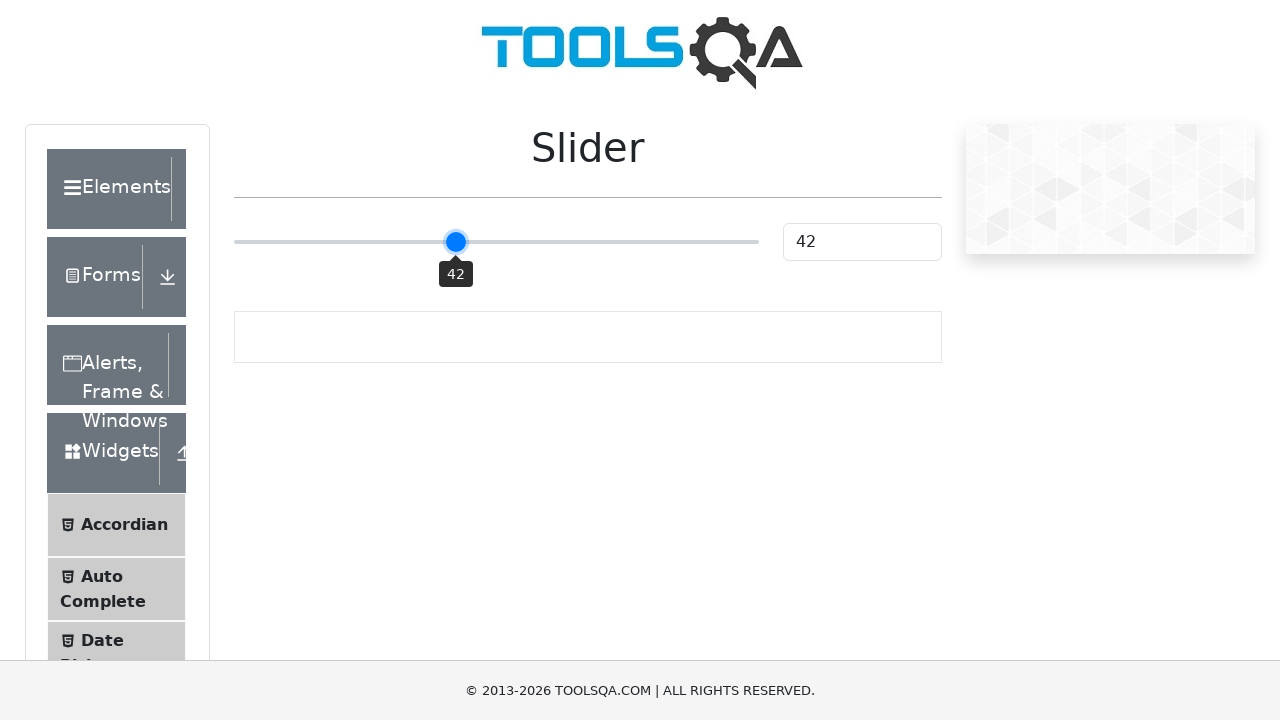

Released mouse button after dragging left at (456, 242)
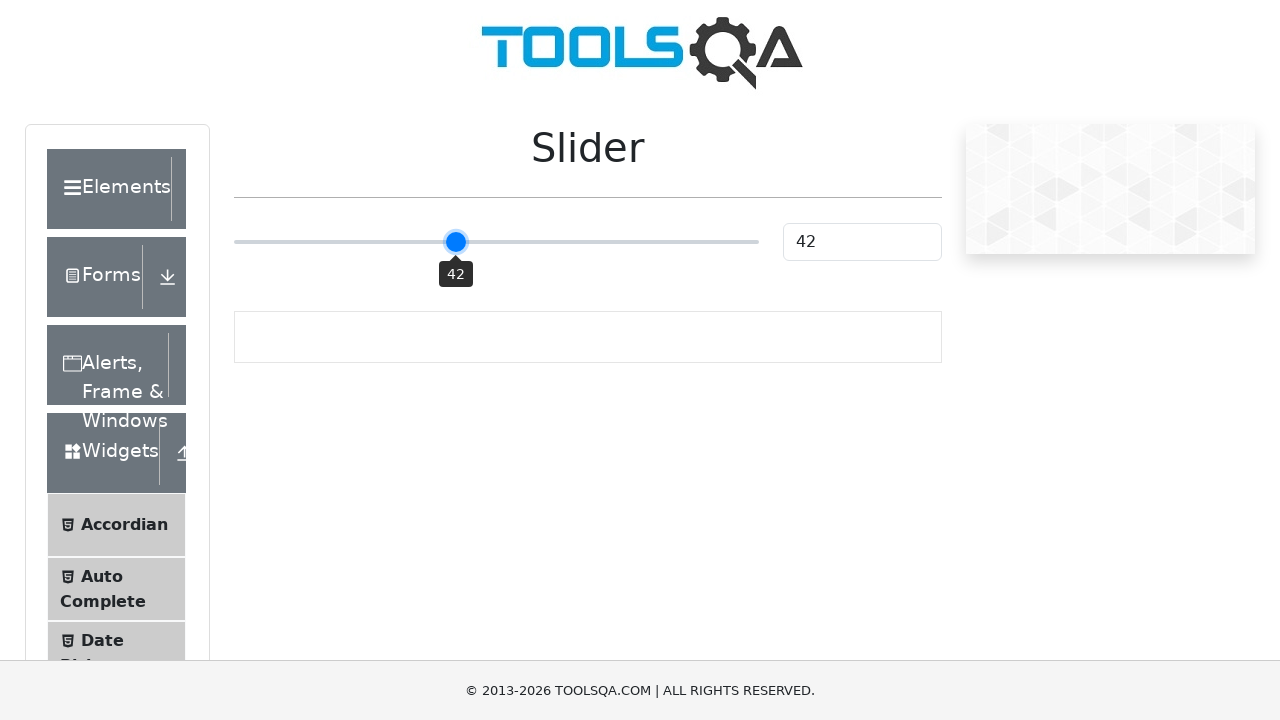

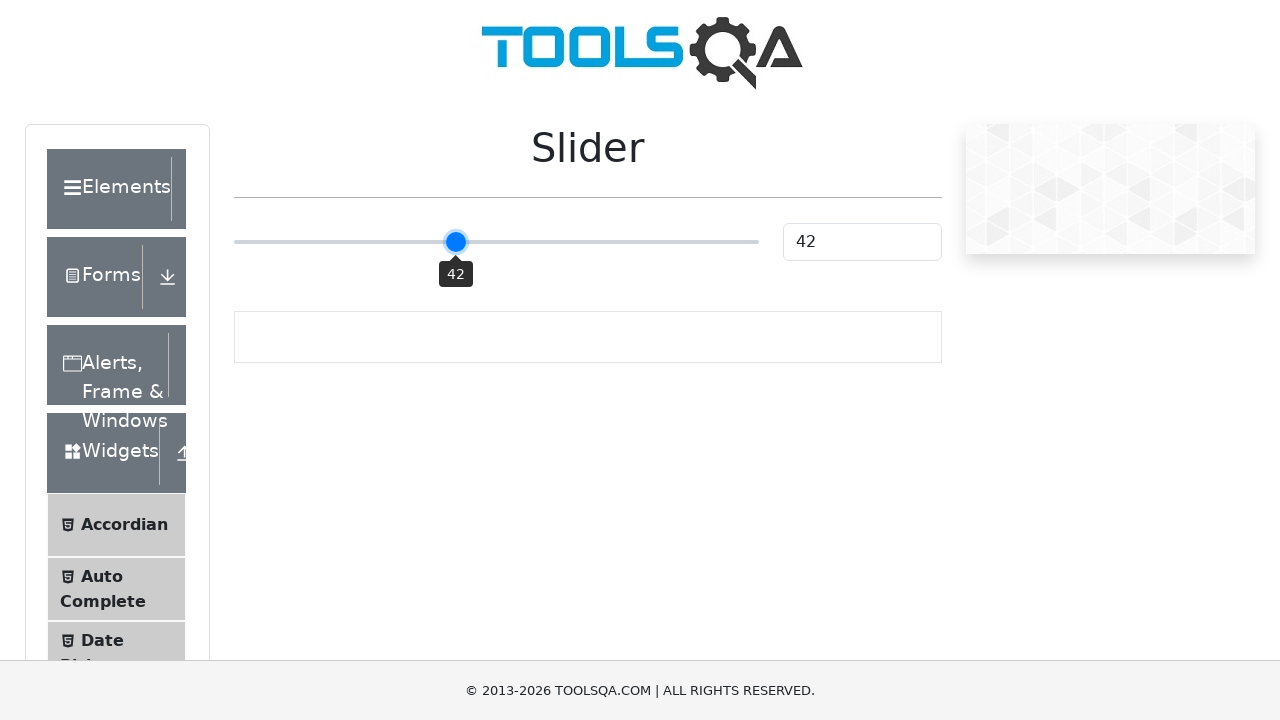